Tests the search input field on YouTube by typing a search query and then clearing the field to verify the clear functionality works.

Starting URL: https://www.youtube.com/

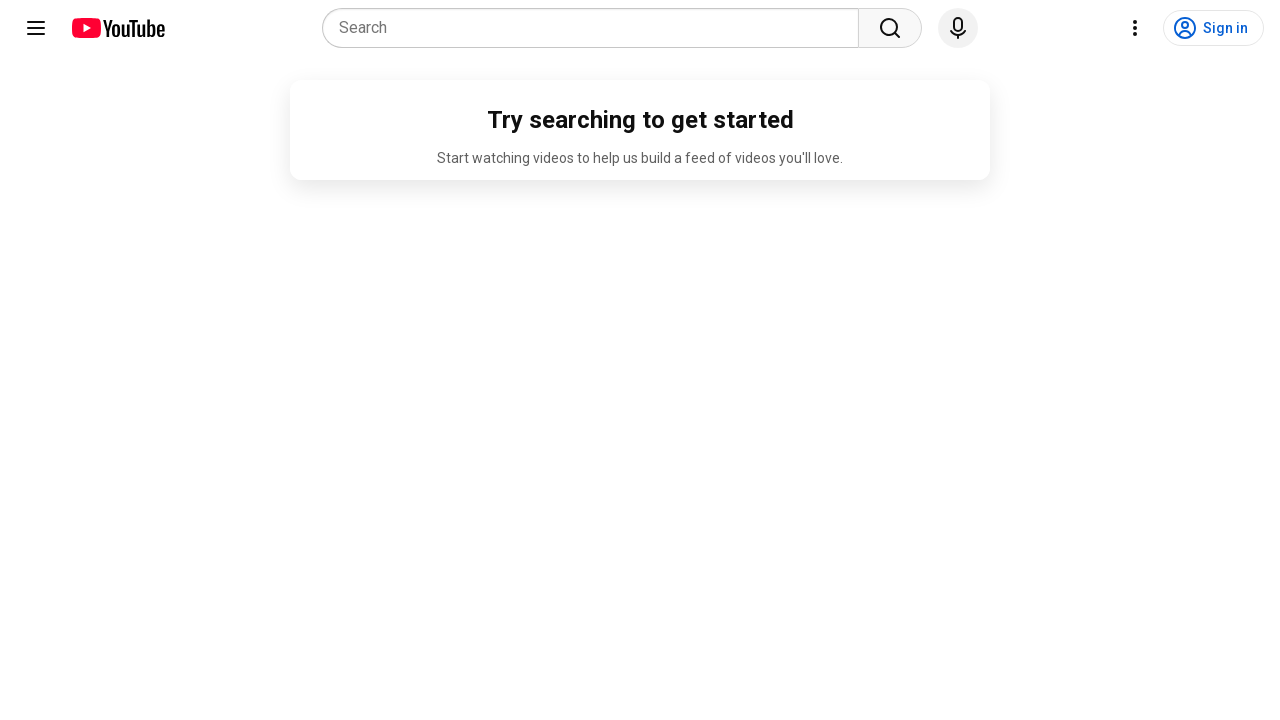

Typed 'bollywood songs 90s' into YouTube search field on input[name='search_query']
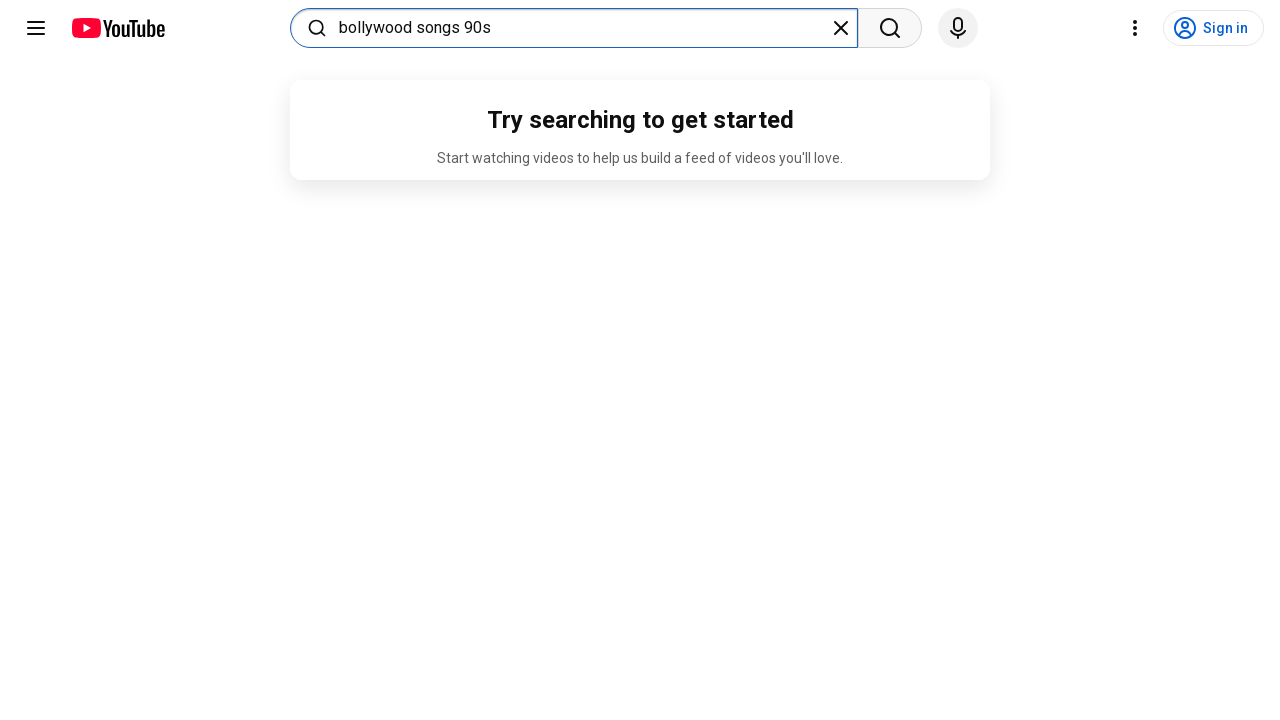

Waited 2 seconds to display search query
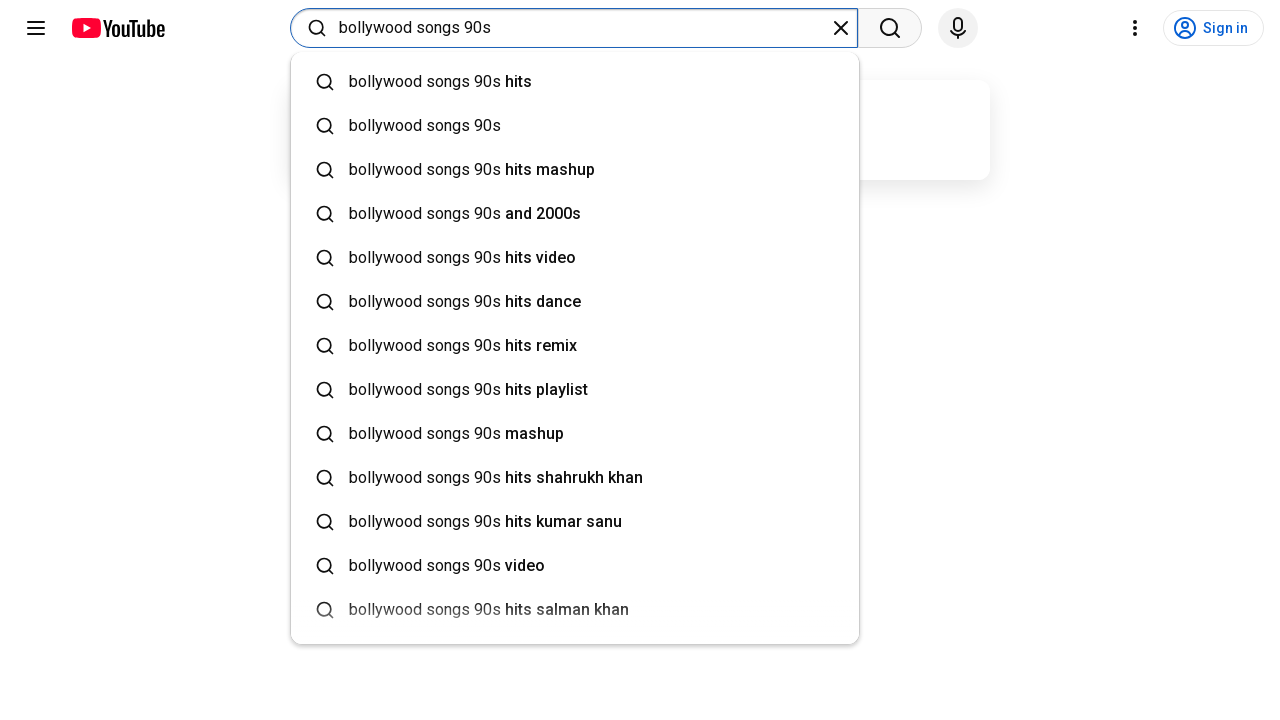

Cleared the search field by filling it with empty string on input[name='search_query']
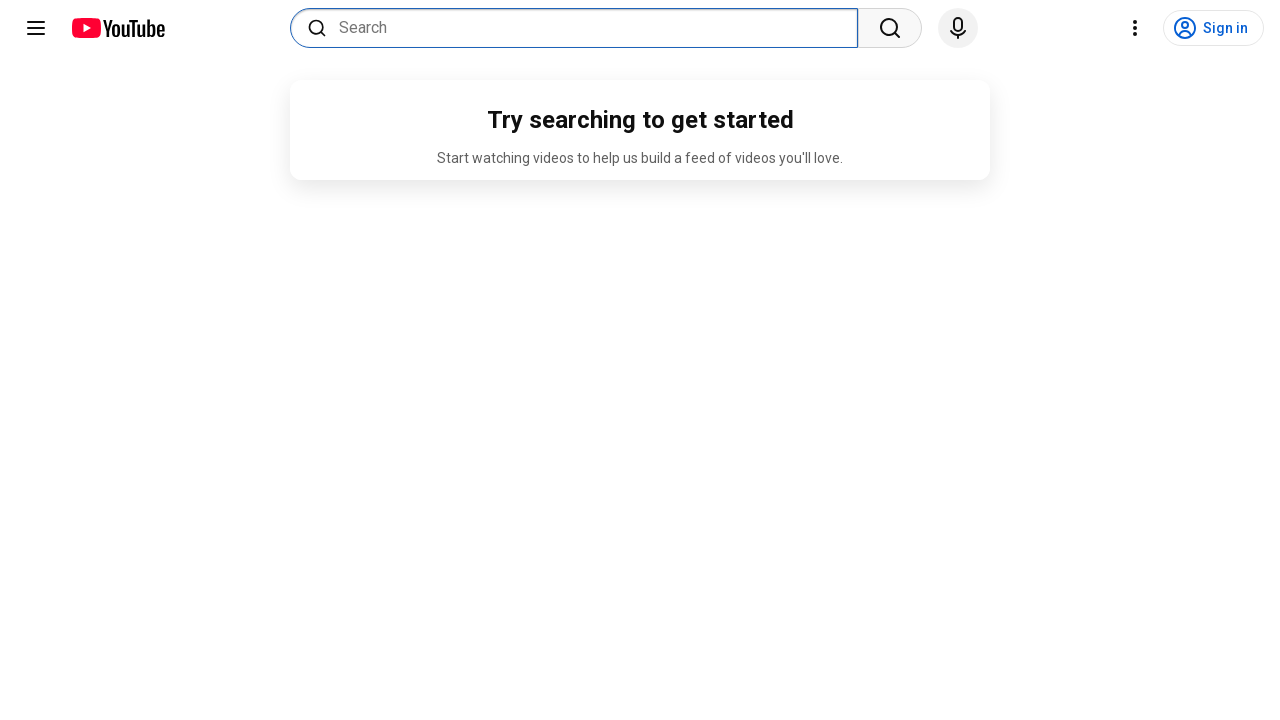

Waited 2 seconds to verify search field is cleared
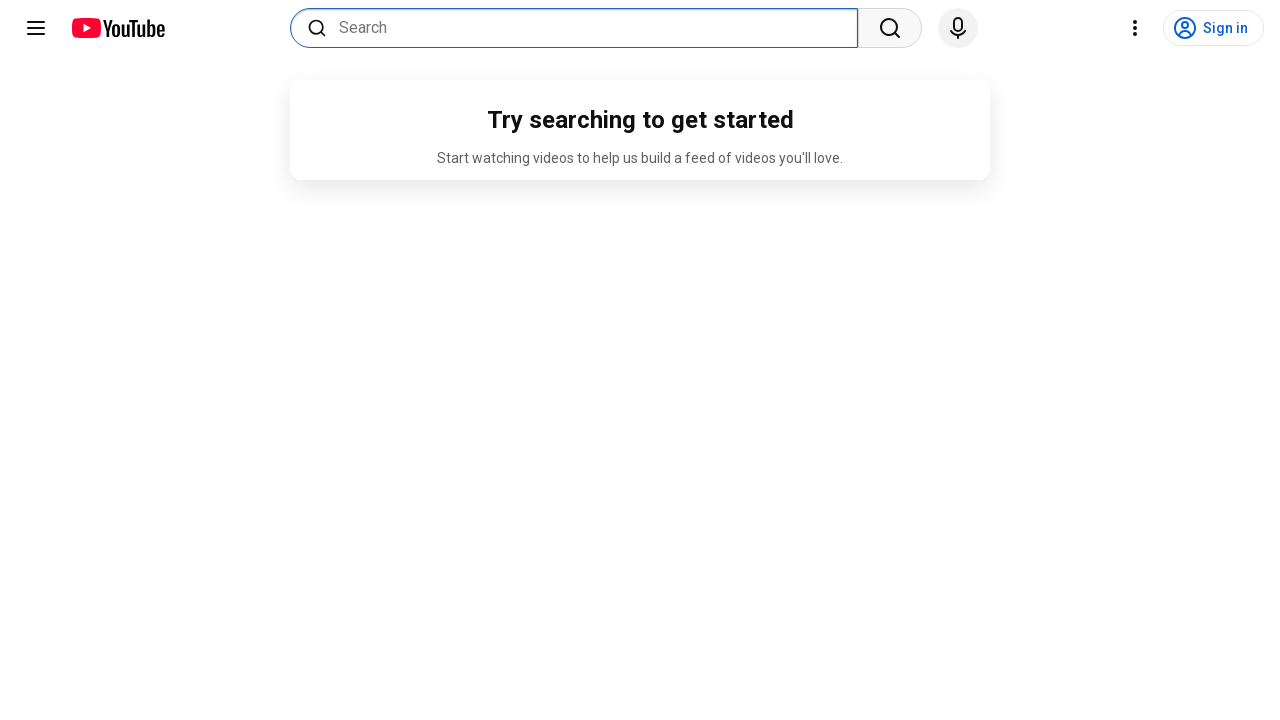

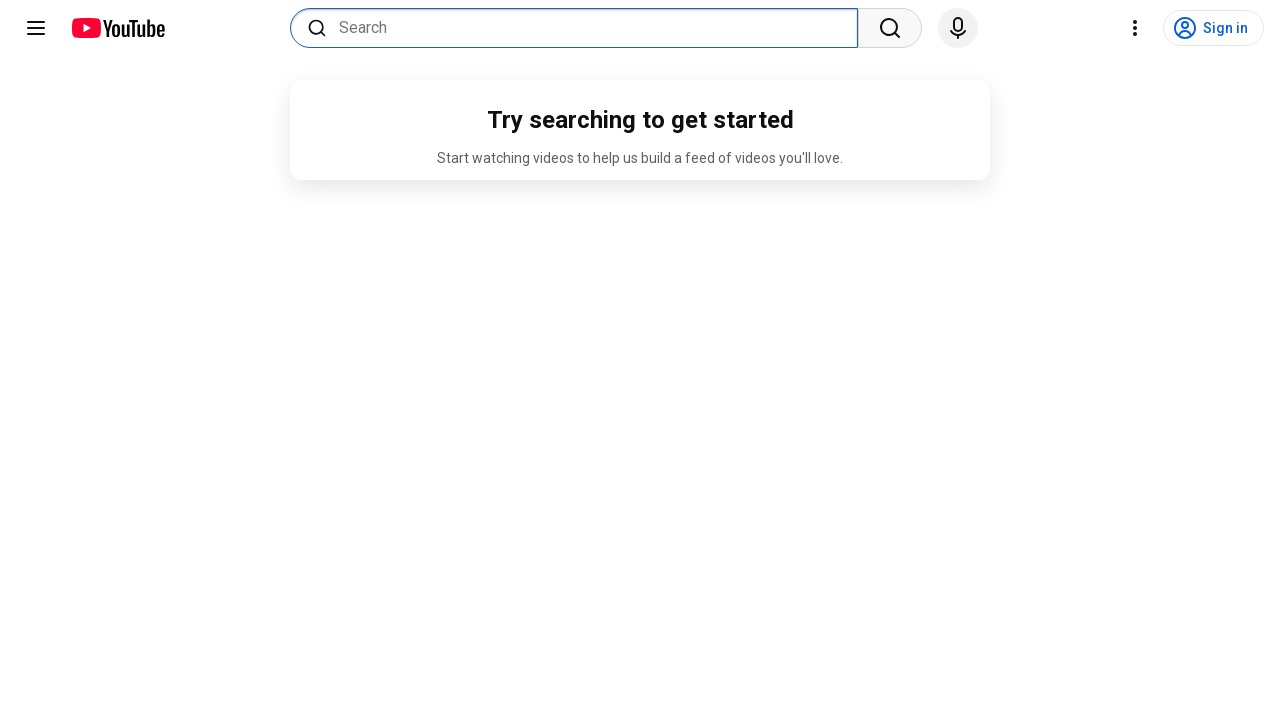